Verifies the subheading displays "What we do and how we work"

Starting URL: https://xndev.com/writing/

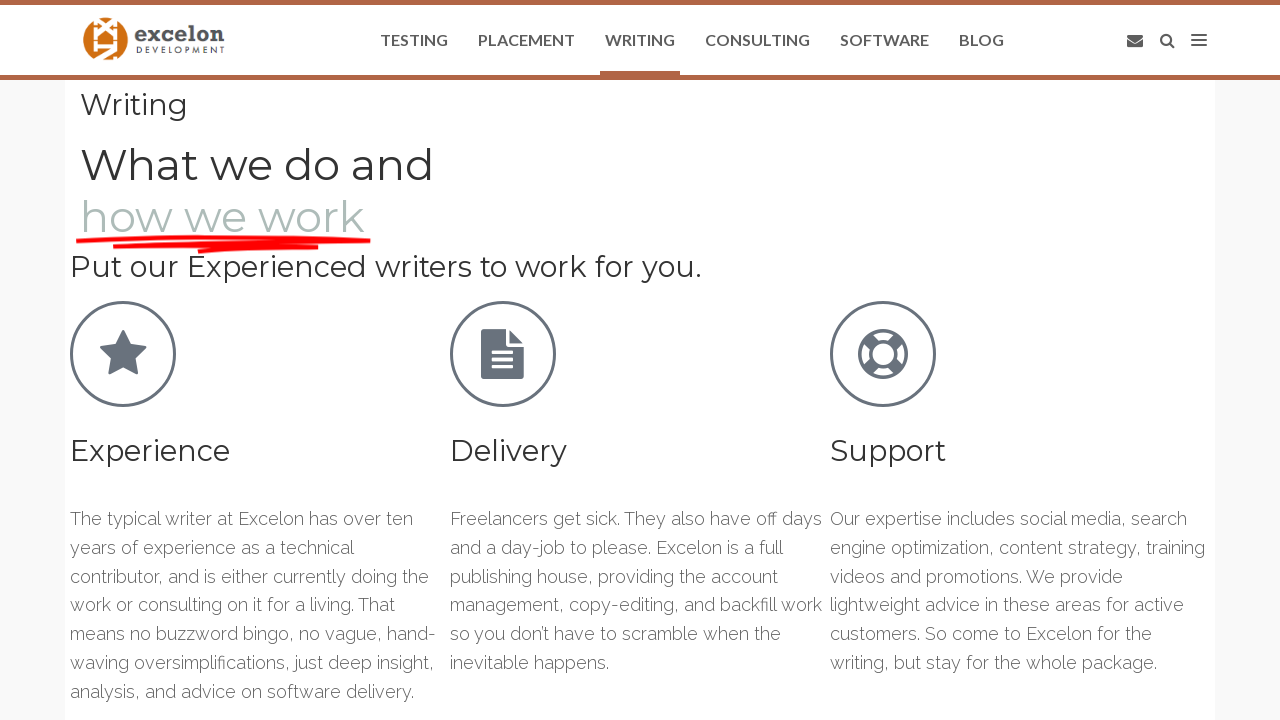

Navigated to https://xndev.com/writing/
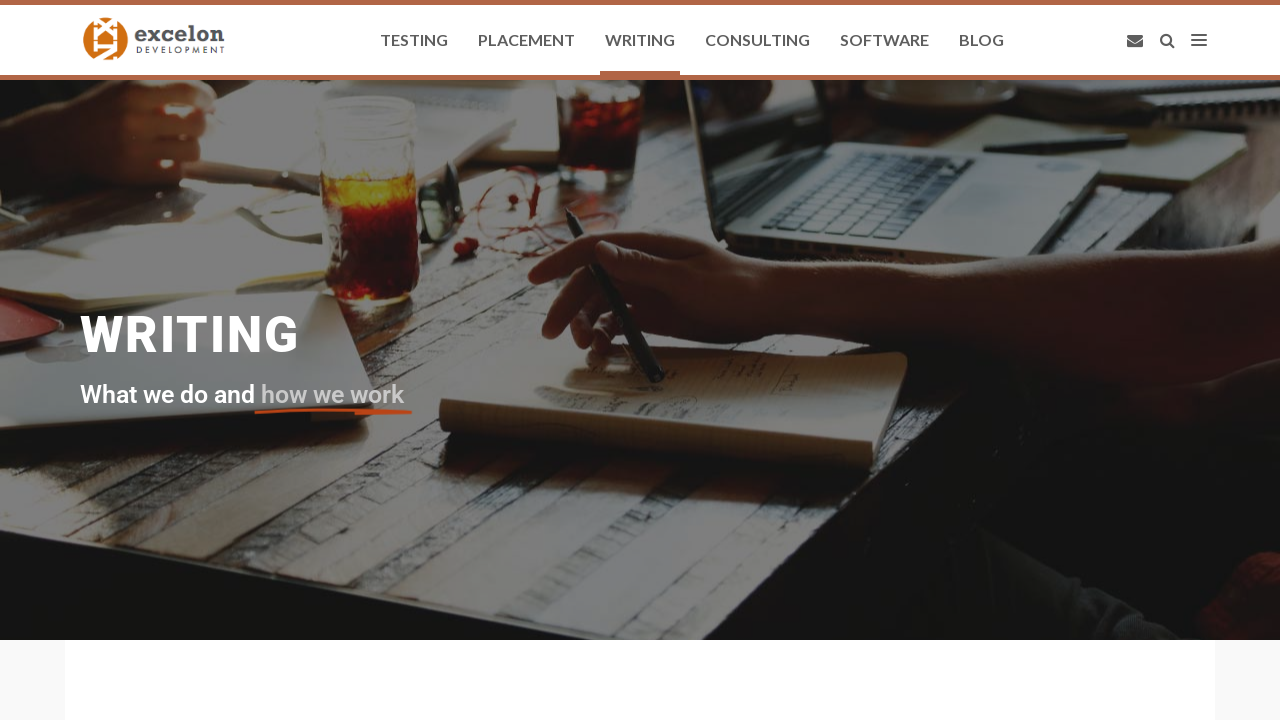

Located subheading element with text 'What we do and how we work'
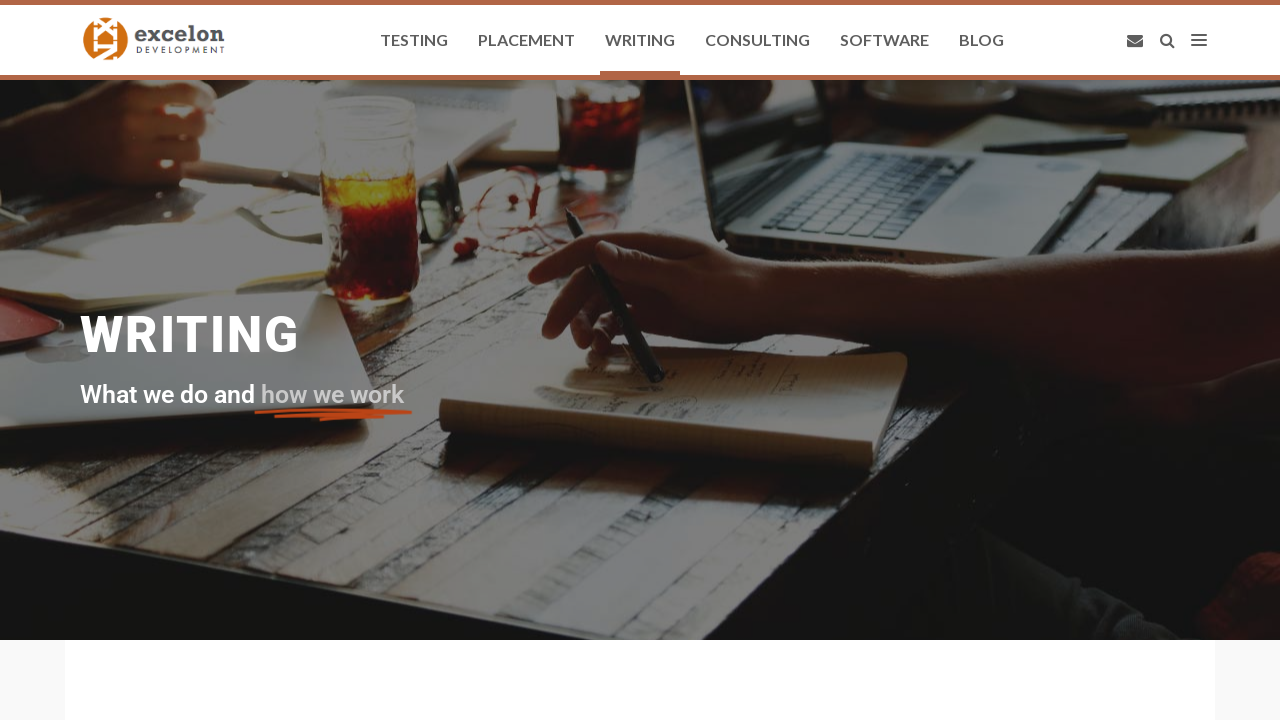

Verified subheading 'What we do and how we work' is visible
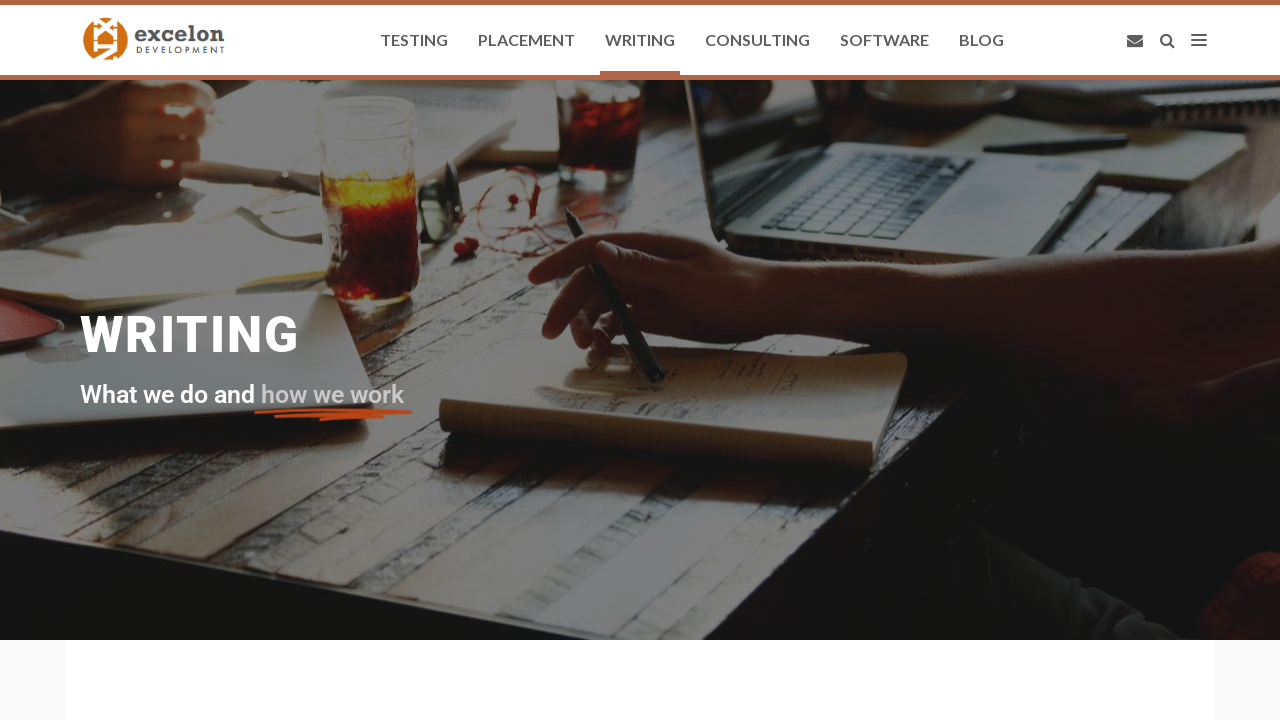

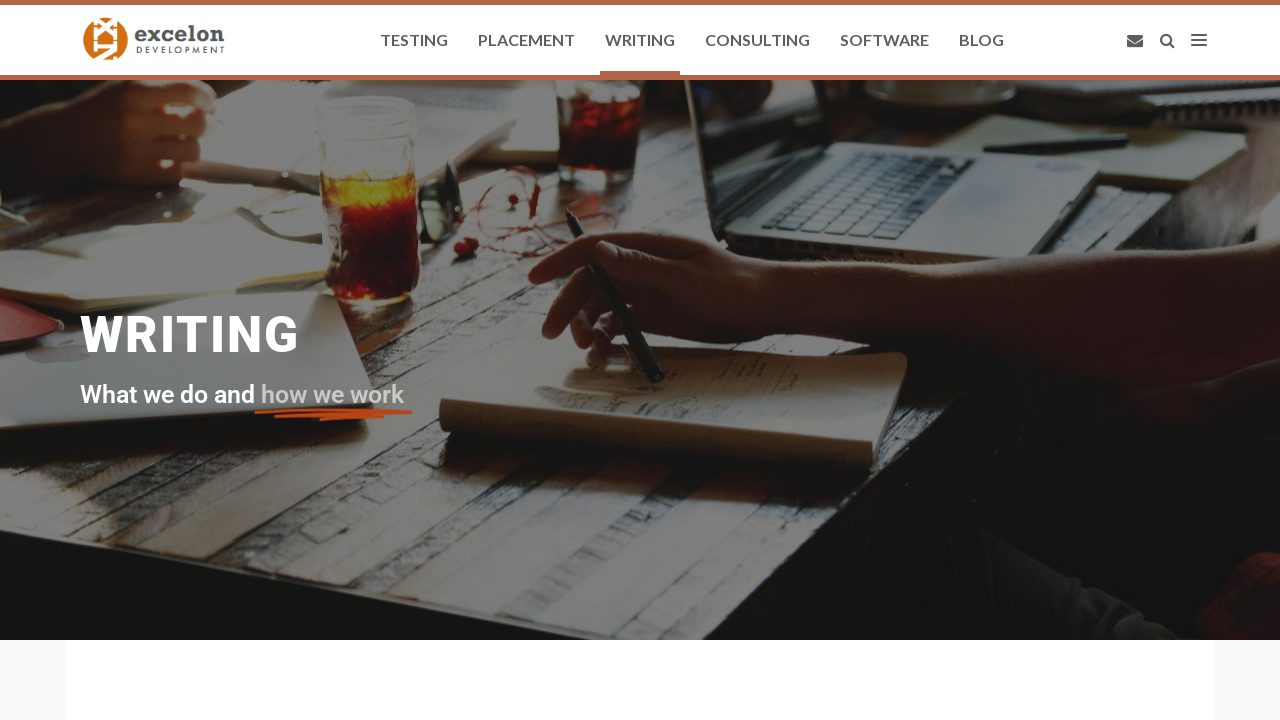